Tests checkbox interaction by clicking a checkbox to toggle its state, then clicking again to verify it reverts to the original state.

Starting URL: https://cac-tat.s3.eu-central-1.amazonaws.com/index.html

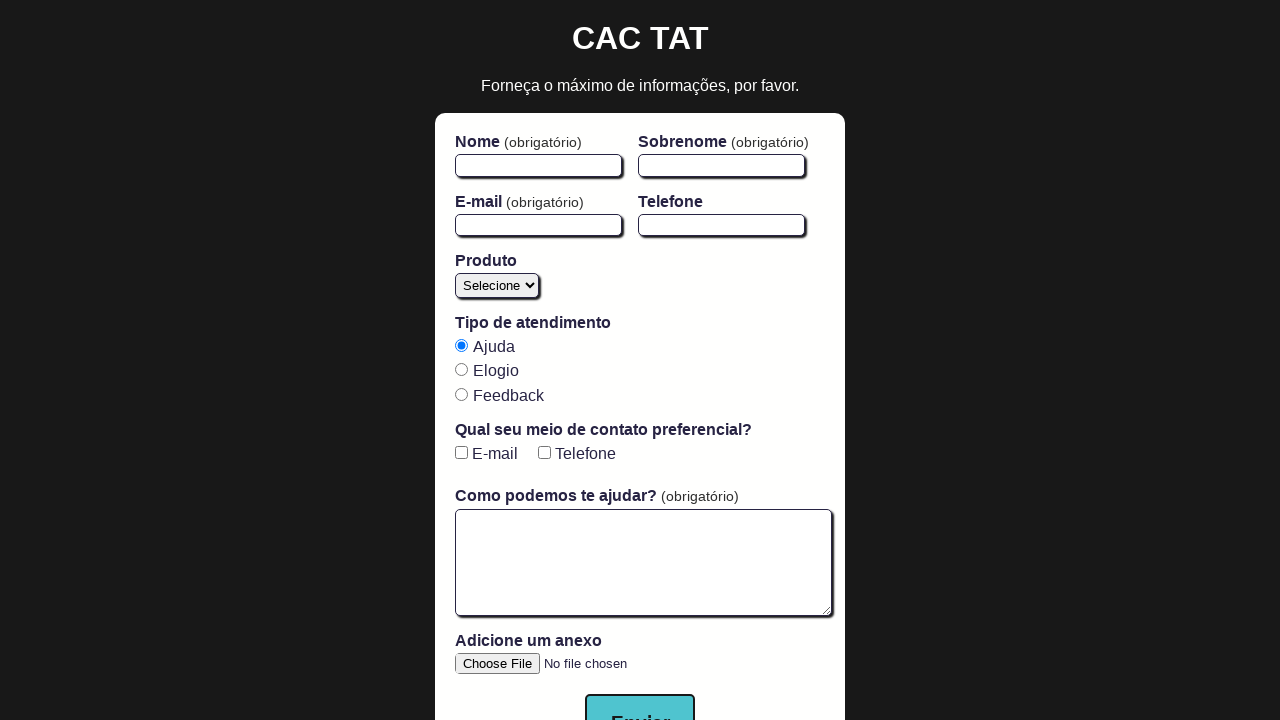

Located the first checkbox element
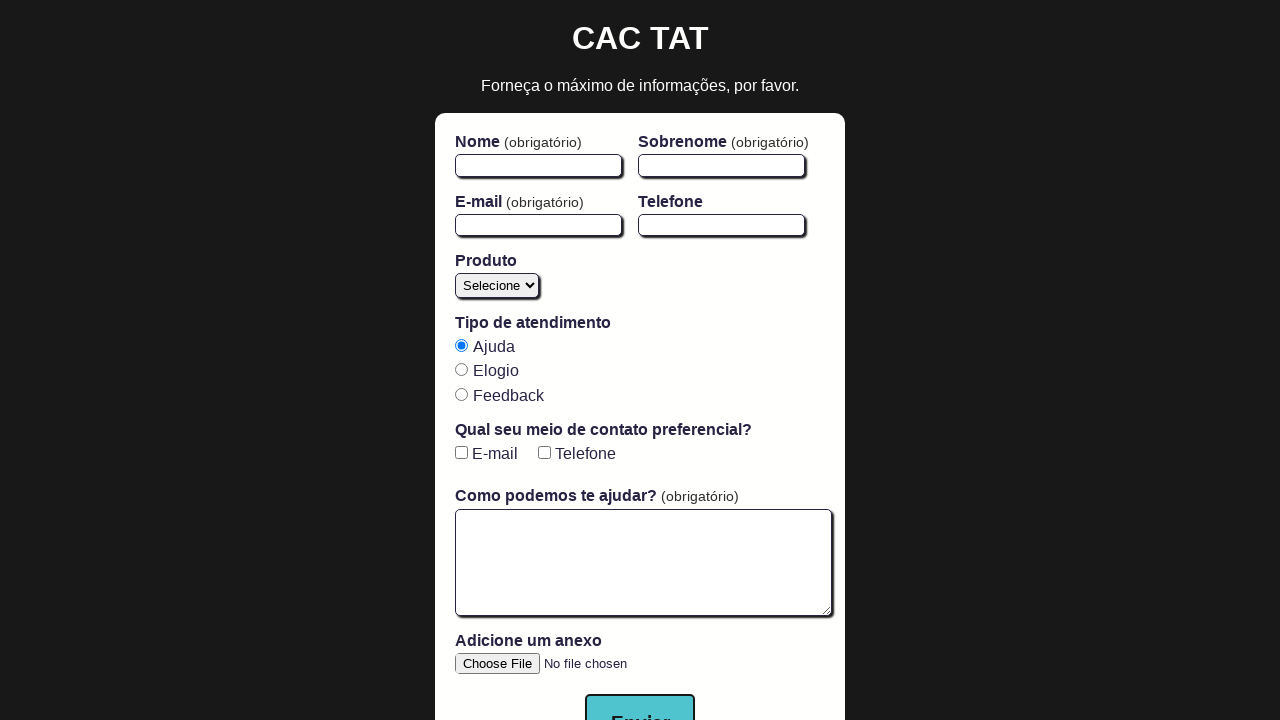

Clicked checkbox to toggle its state at (461, 453) on input[type='checkbox'] >> nth=0
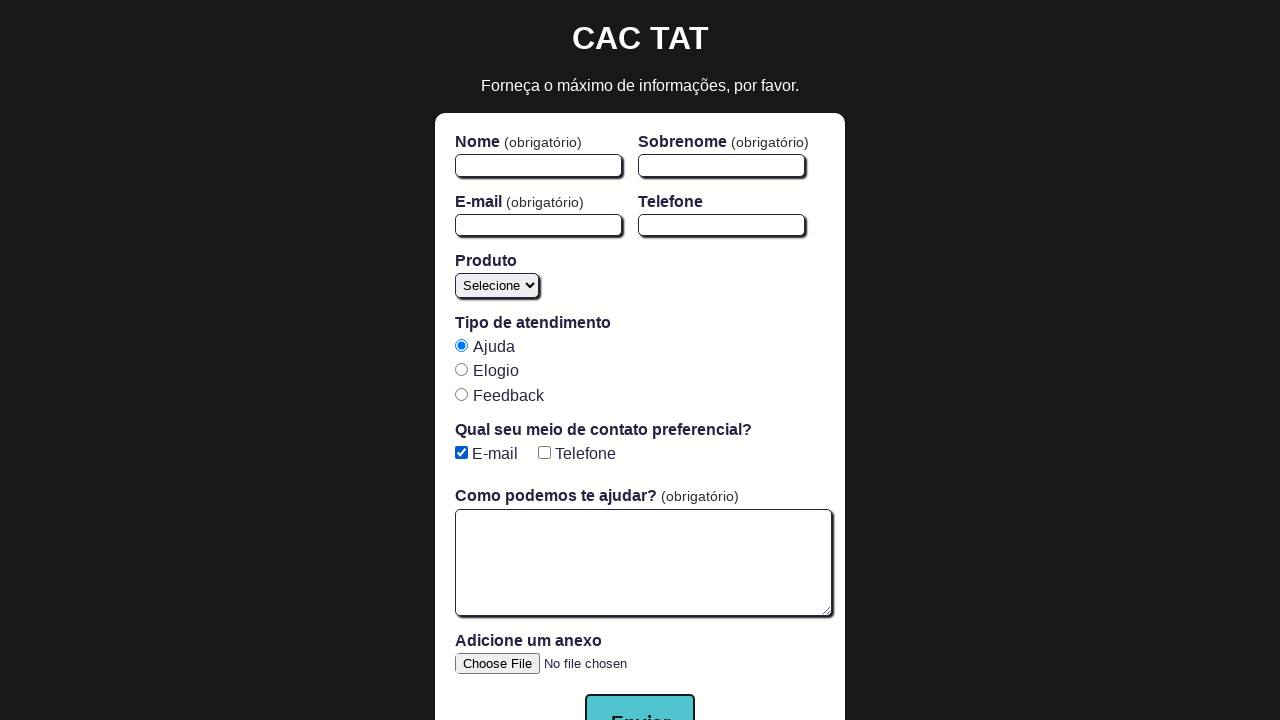

Clicked checkbox again to revert to original state at (461, 453) on input[type='checkbox'] >> nth=0
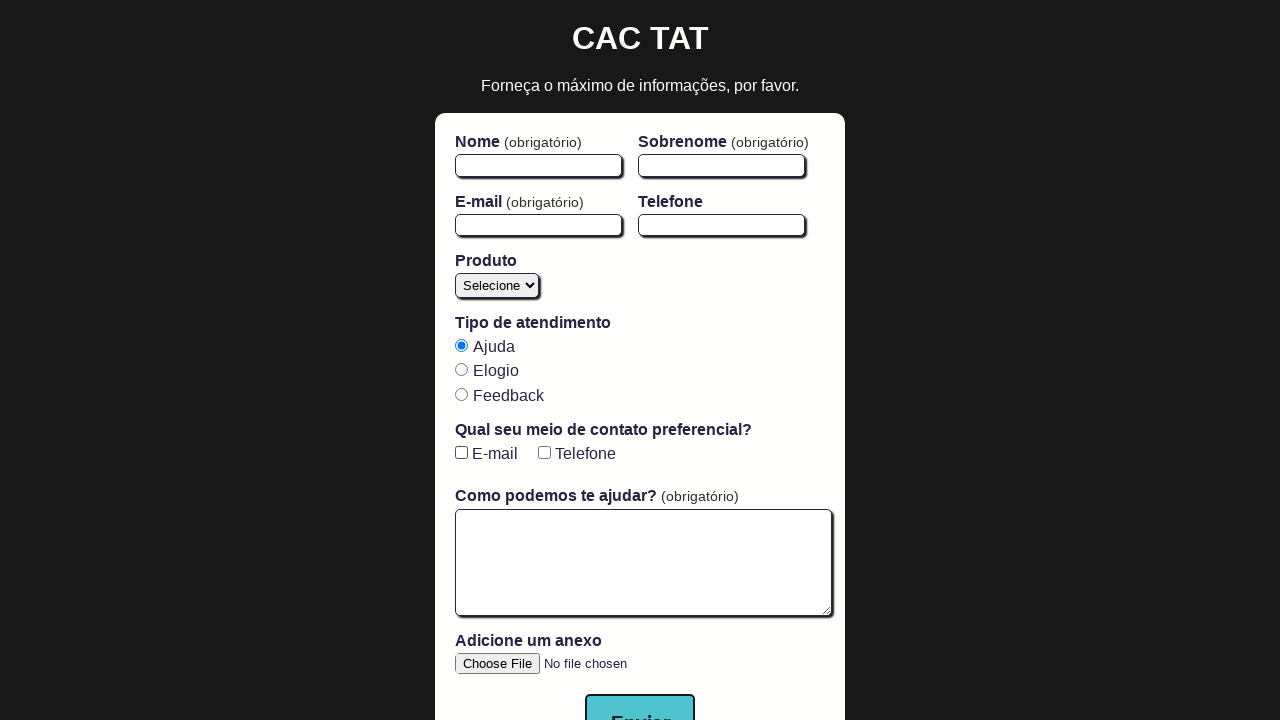

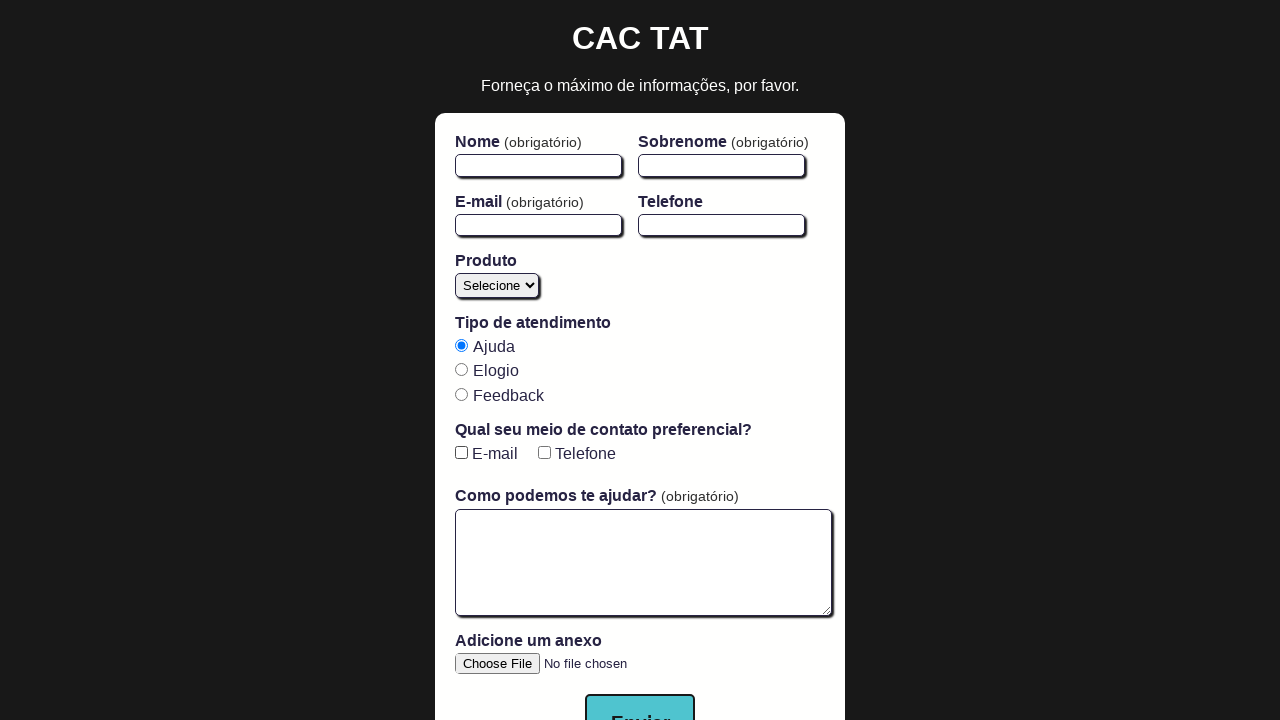